Tests that clicking the Apply link on the homepage redirects to the correct /apply/ URL.

Starting URL: https://code-you.org

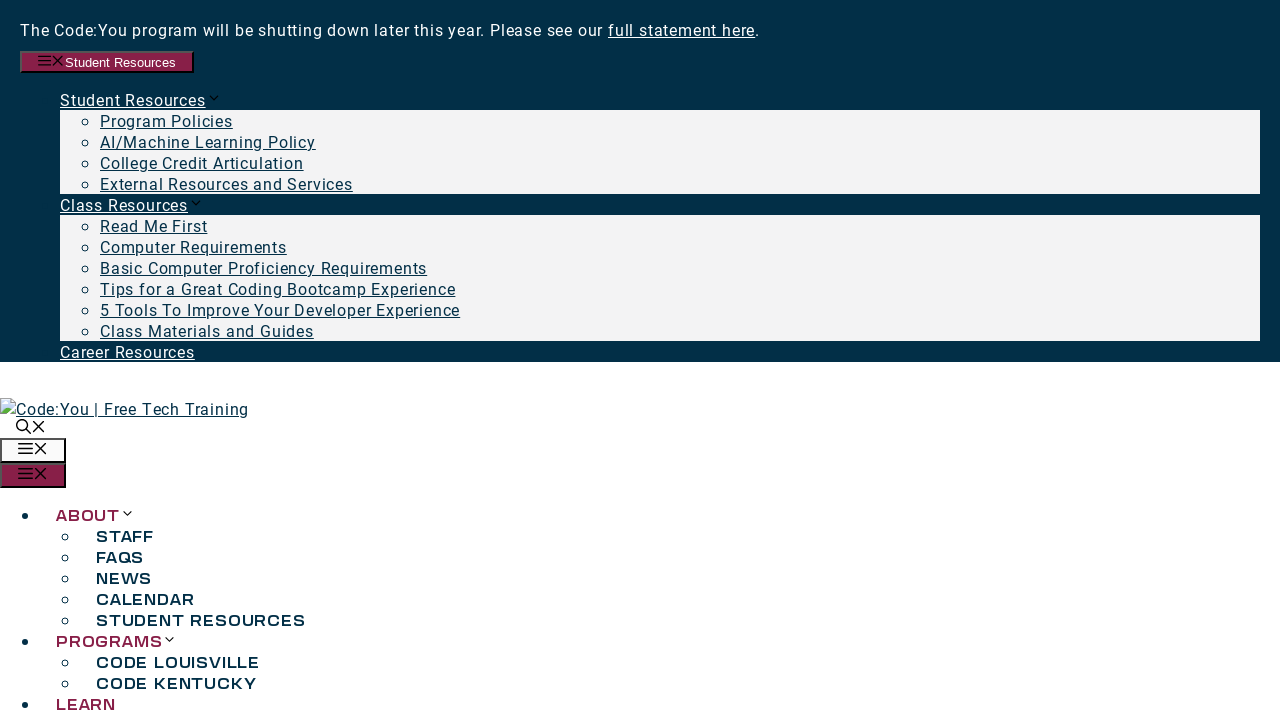

Clicked the Apply link in the navigation menu at (86, 360) on xpath=//li[@id='menu-item-44']//a[normalize-space()='Apply']
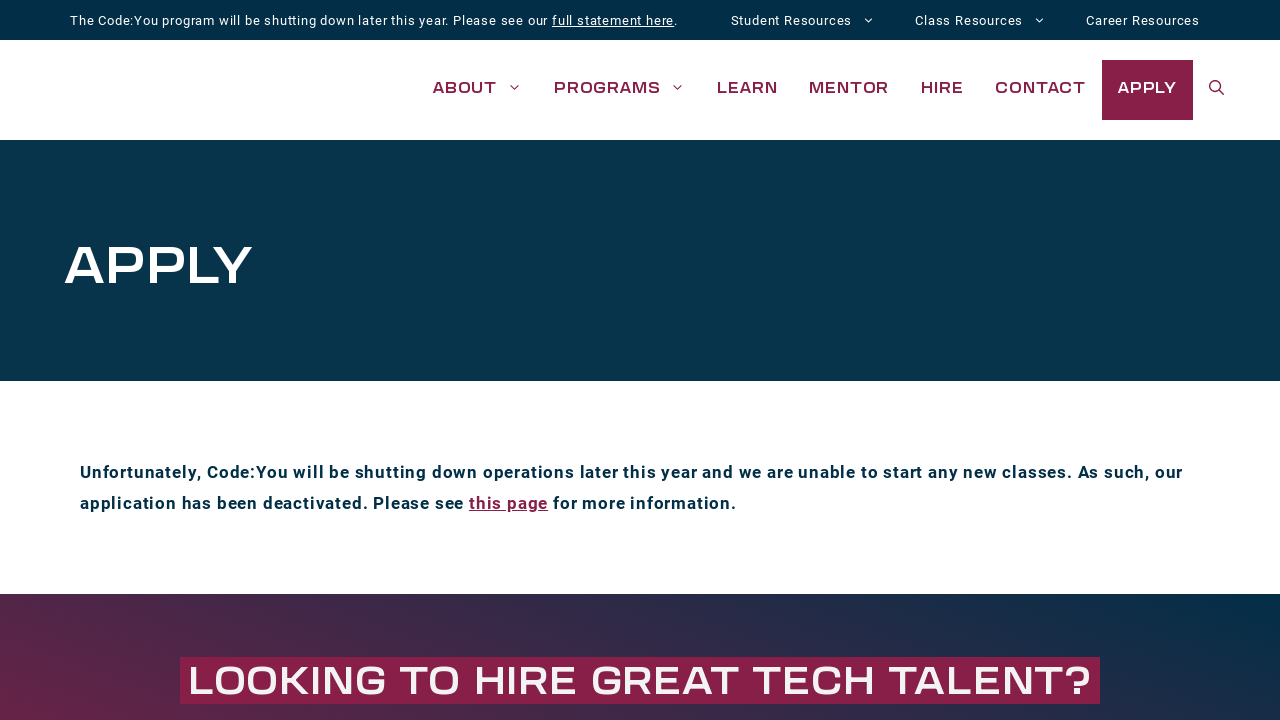

Navigation to /apply/ URL completed successfully
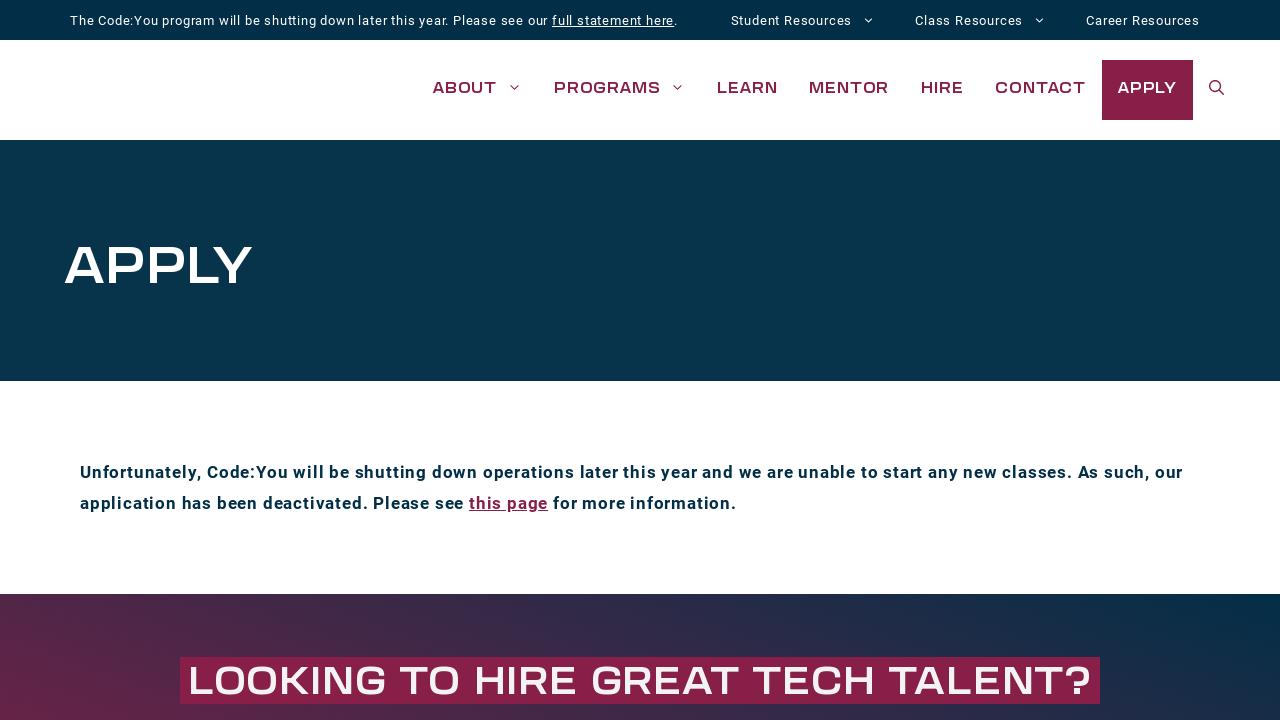

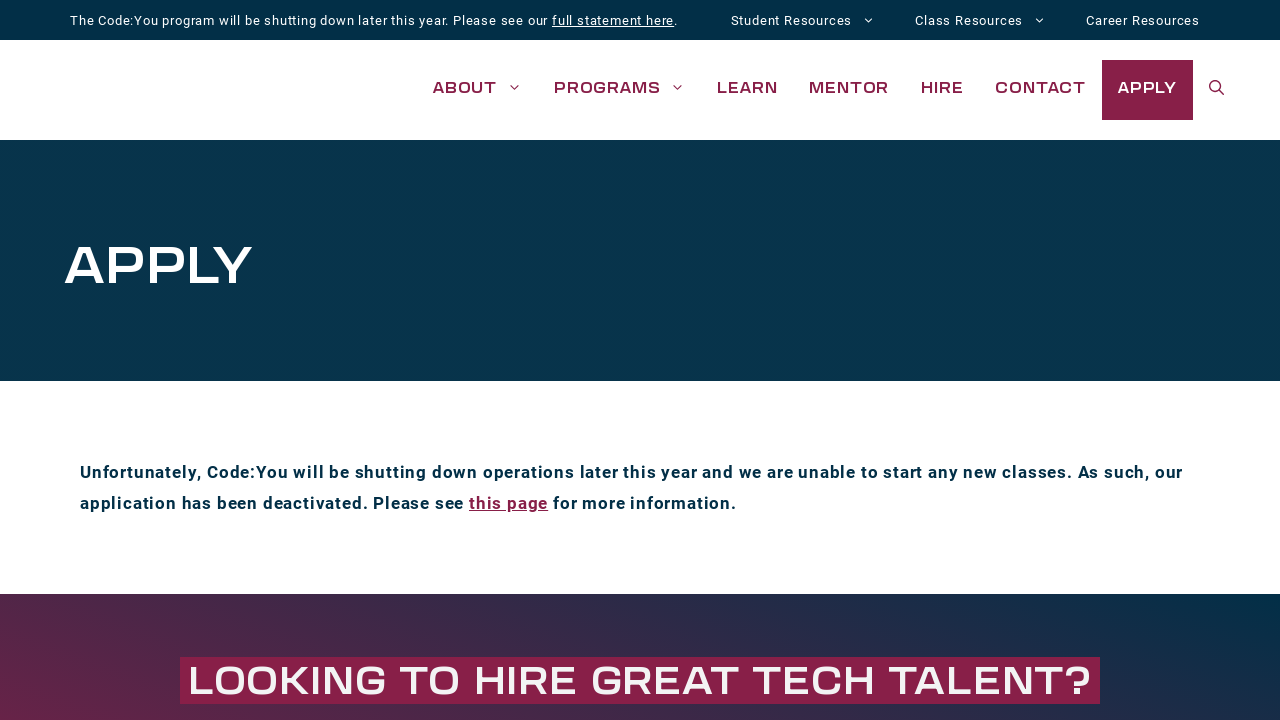